Clicks on the "Start a free trial" link on GitHub's pricing page

Starting URL: https://github.com/pricing?ref_loc=search

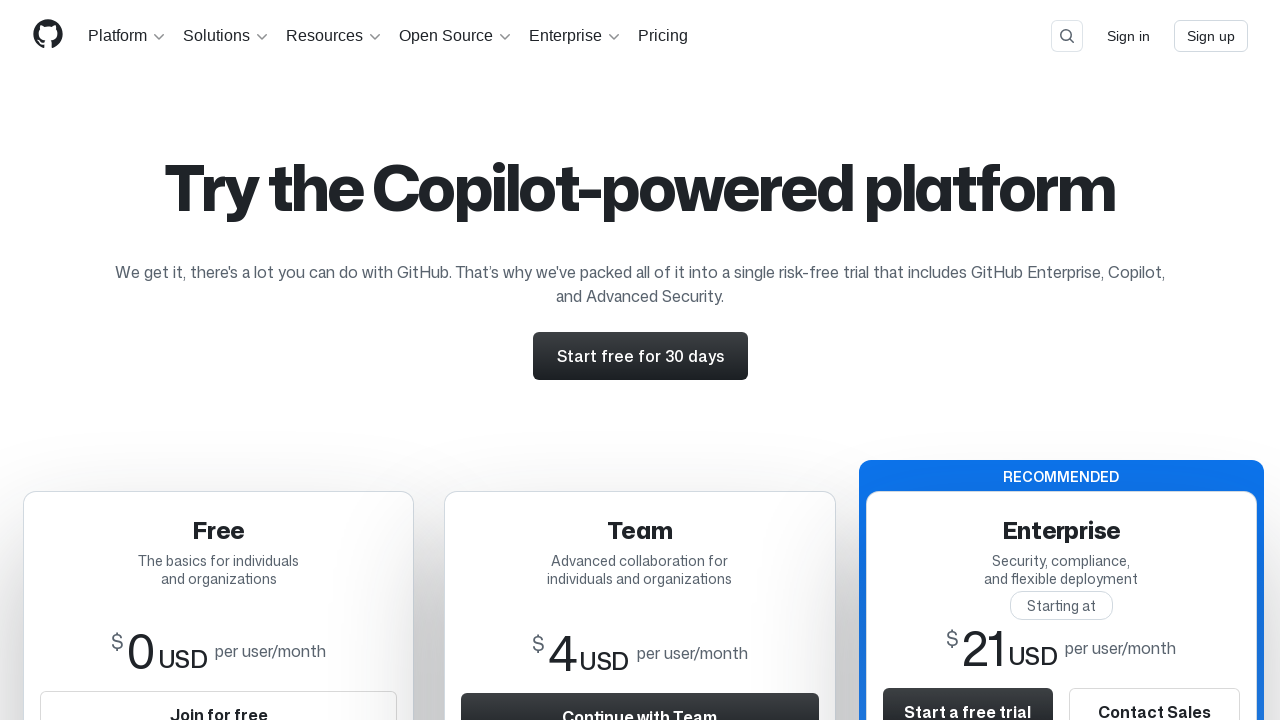

Navigated to GitHub pricing page
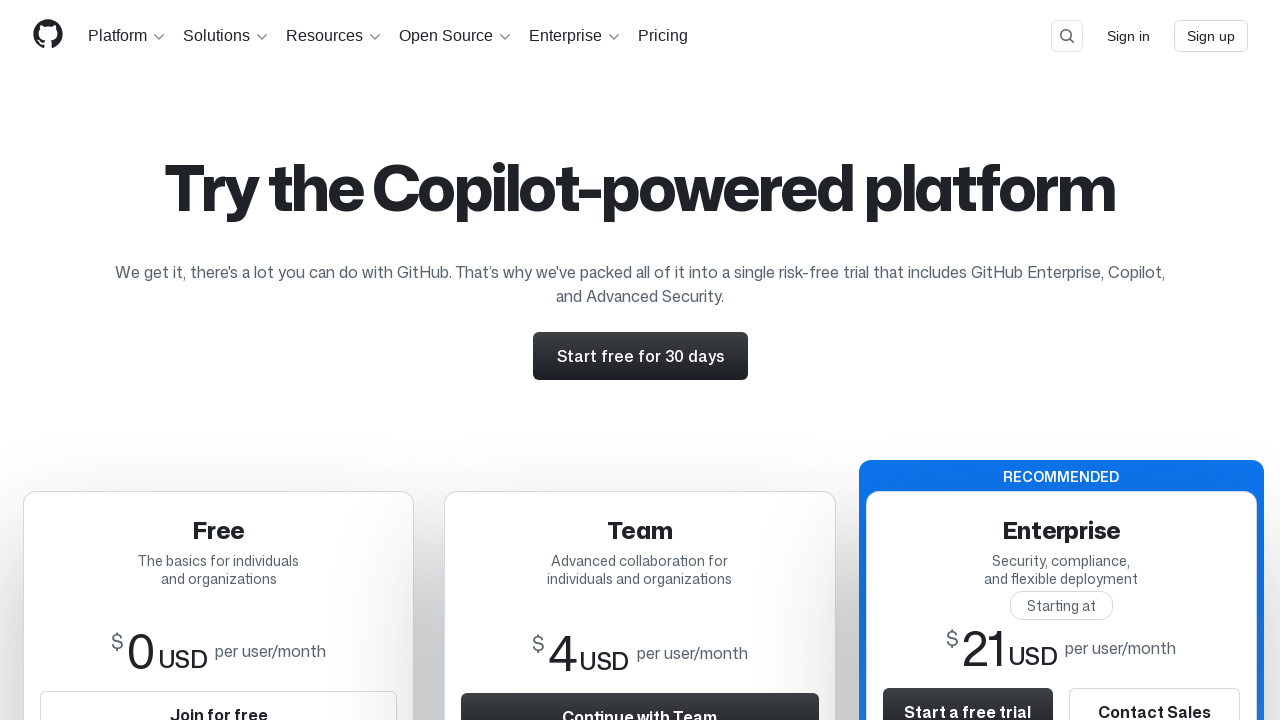

Clicked on the 'Start a free trial' link at (968, 696) on internal:role=link[name="Start a free trial"i] >> nth=0
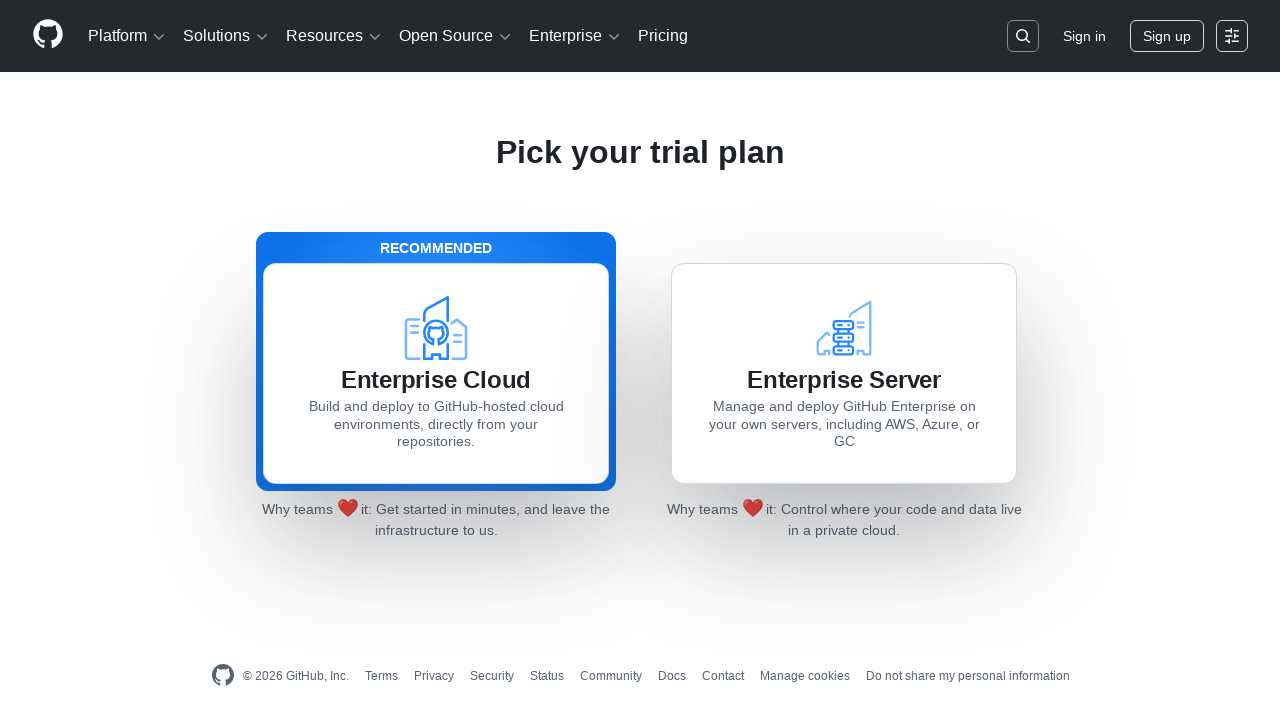

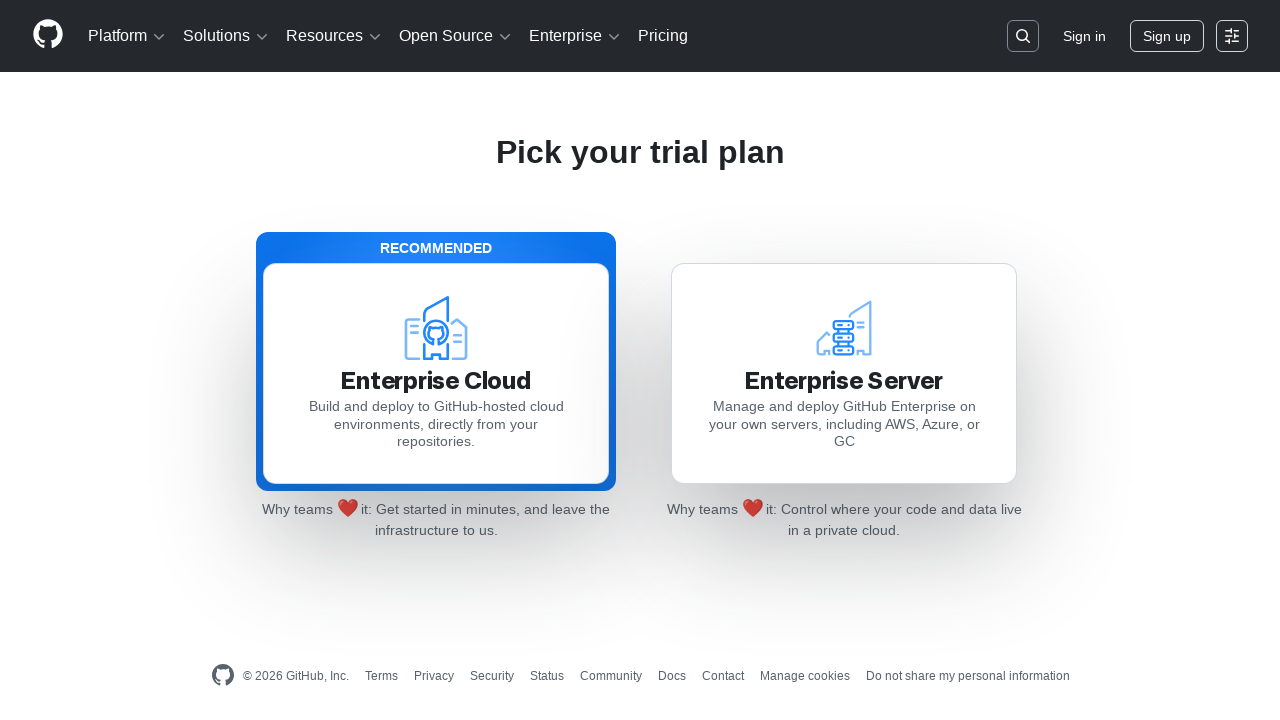